Tests the jQuery UI datepicker widget by opening the calendar and selecting a specific date (26th) from the calendar table.

Starting URL: https://jqueryui.com/datepicker/

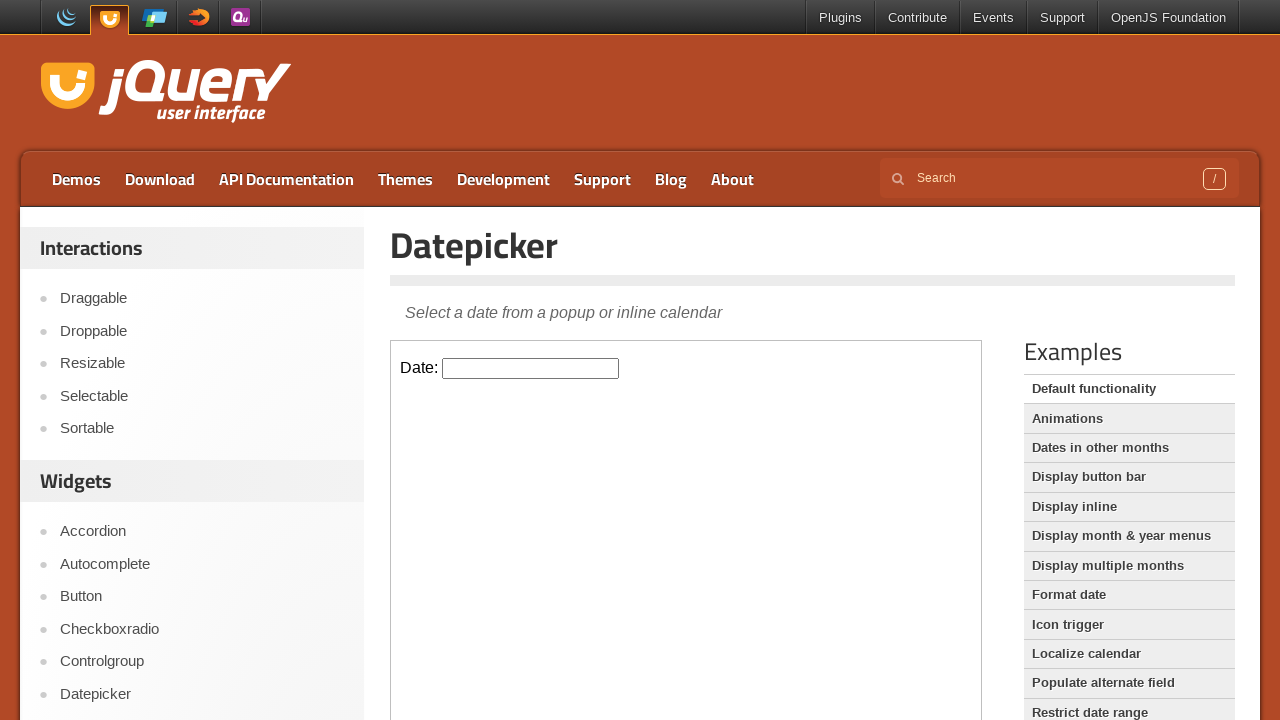

Located the demo iframe containing the datepicker widget
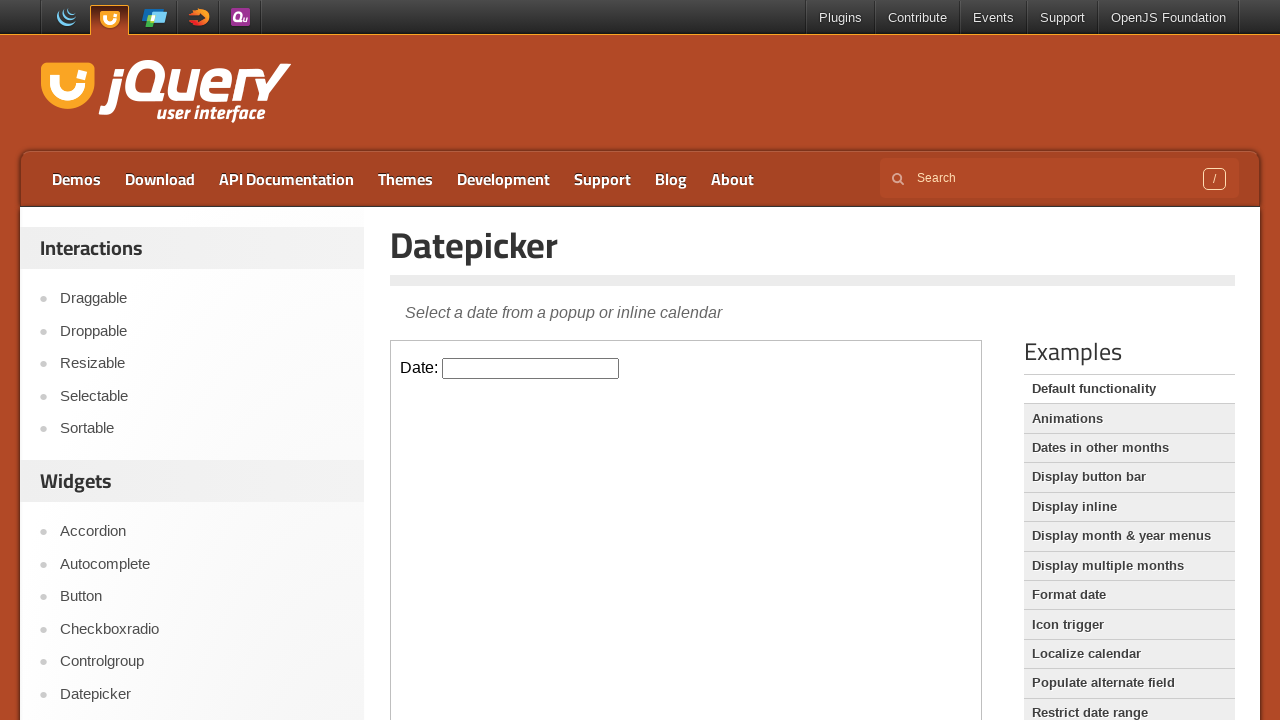

Clicked on the datepicker input field to open the calendar at (531, 368) on .demo-frame >> internal:control=enter-frame >> #datepicker
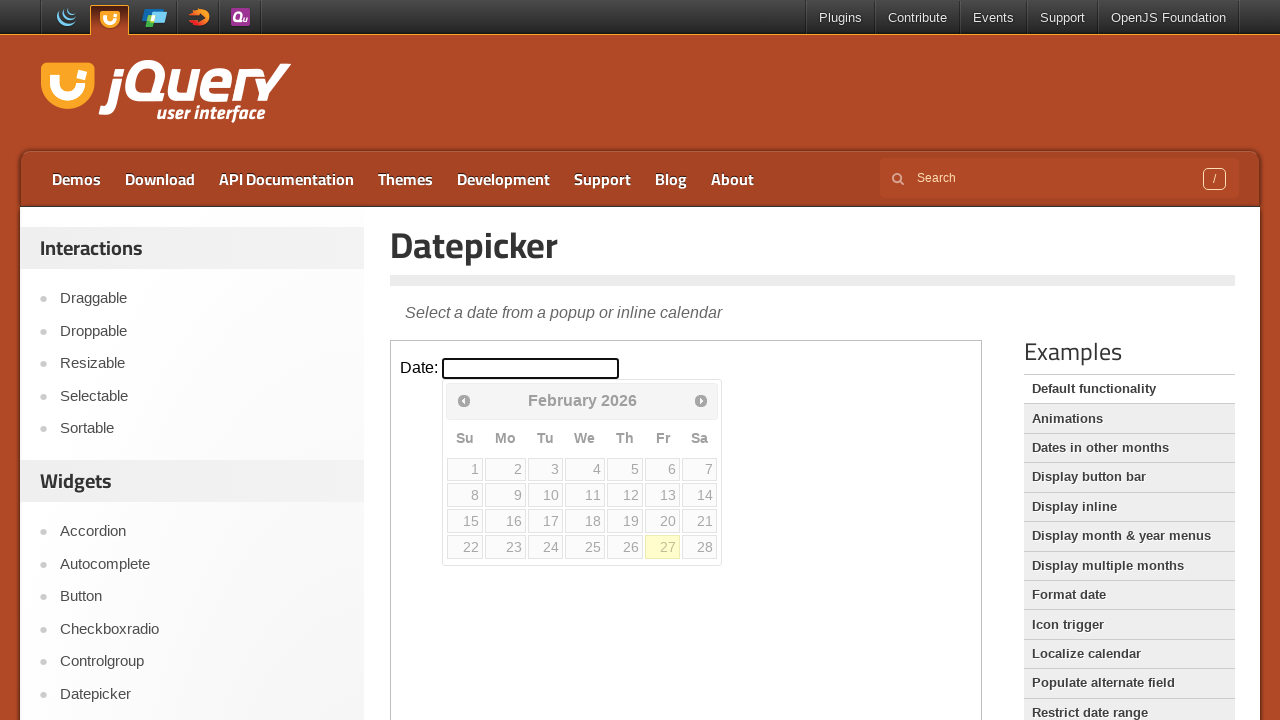

Calendar widget appeared and is ready
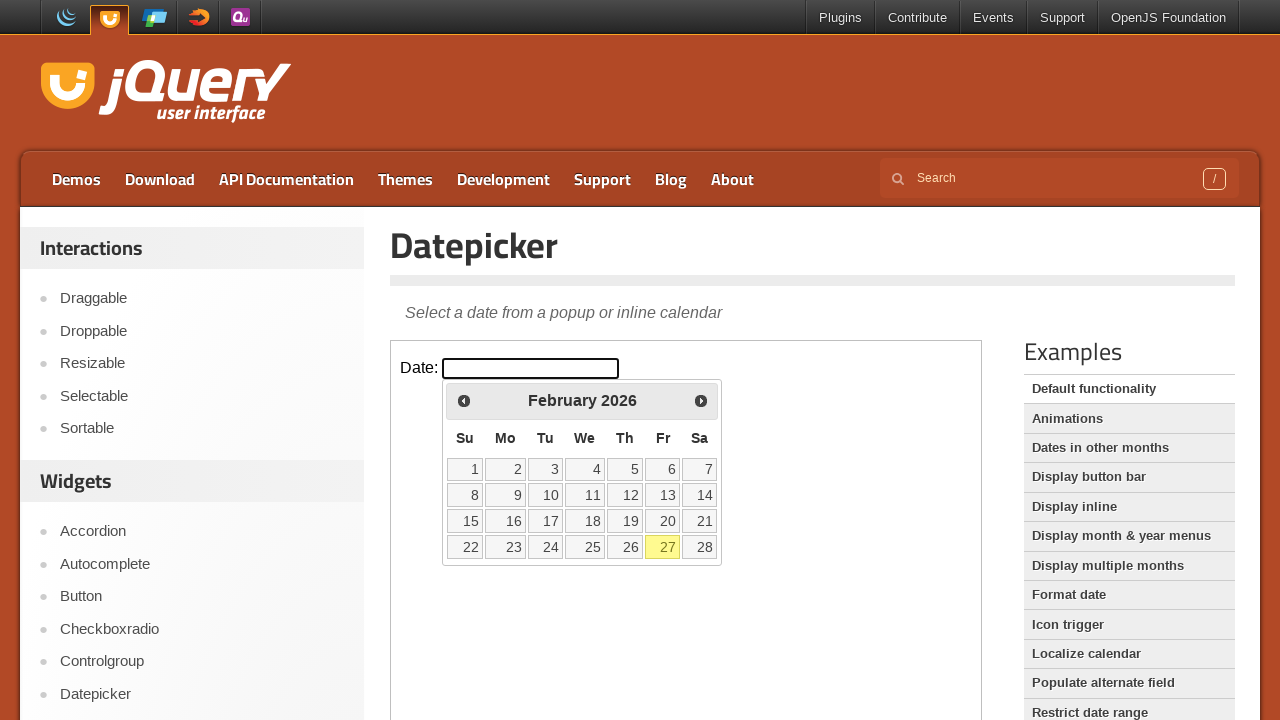

Selected the 26th day from the calendar table at (625, 547) on .demo-frame >> internal:control=enter-frame >> .ui-datepicker-calendar a >> inte
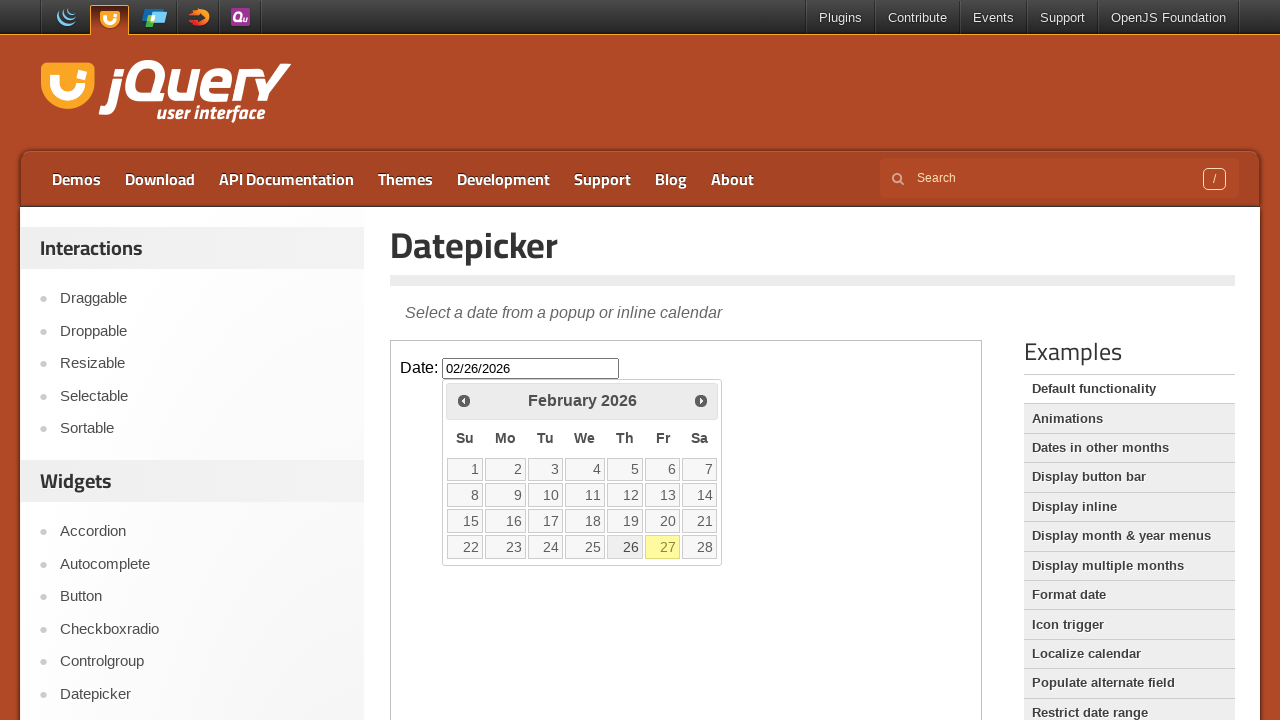

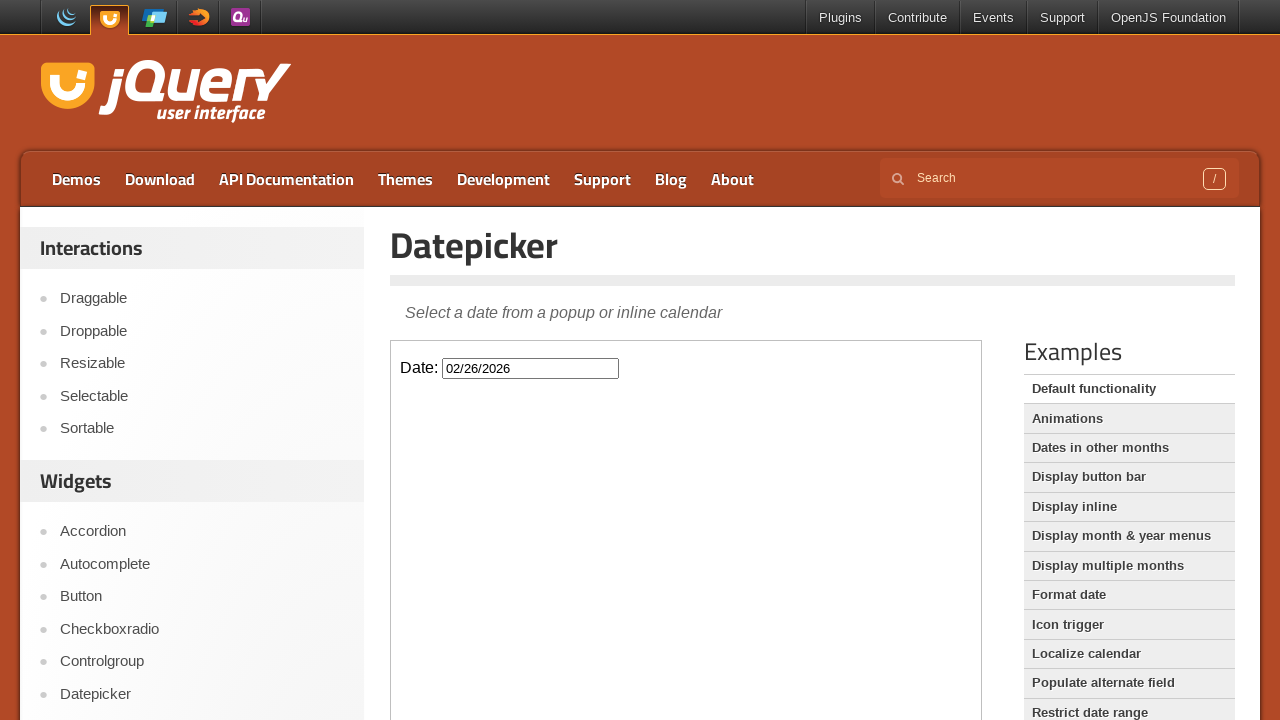